Tests dynamic content by refreshing the page multiple times to verify content changes

Starting URL: https://the-internet.herokuapp.com/dynamic_content

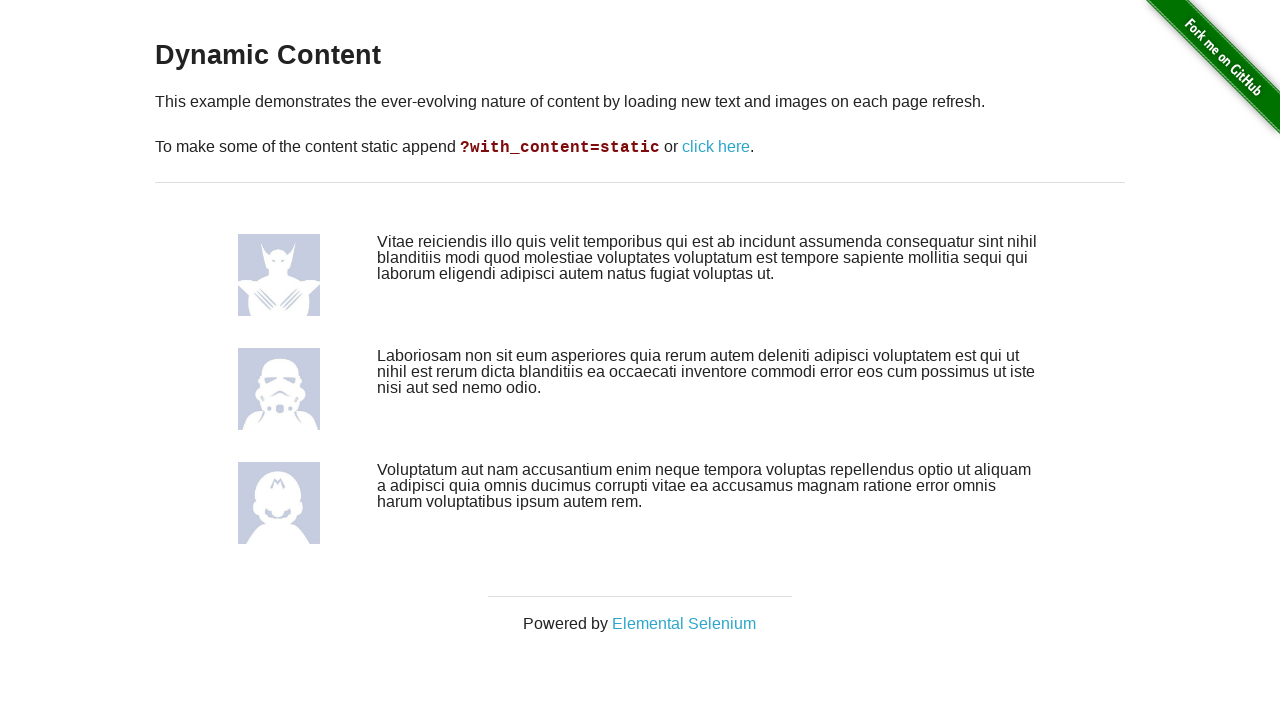

Reloaded page for first time
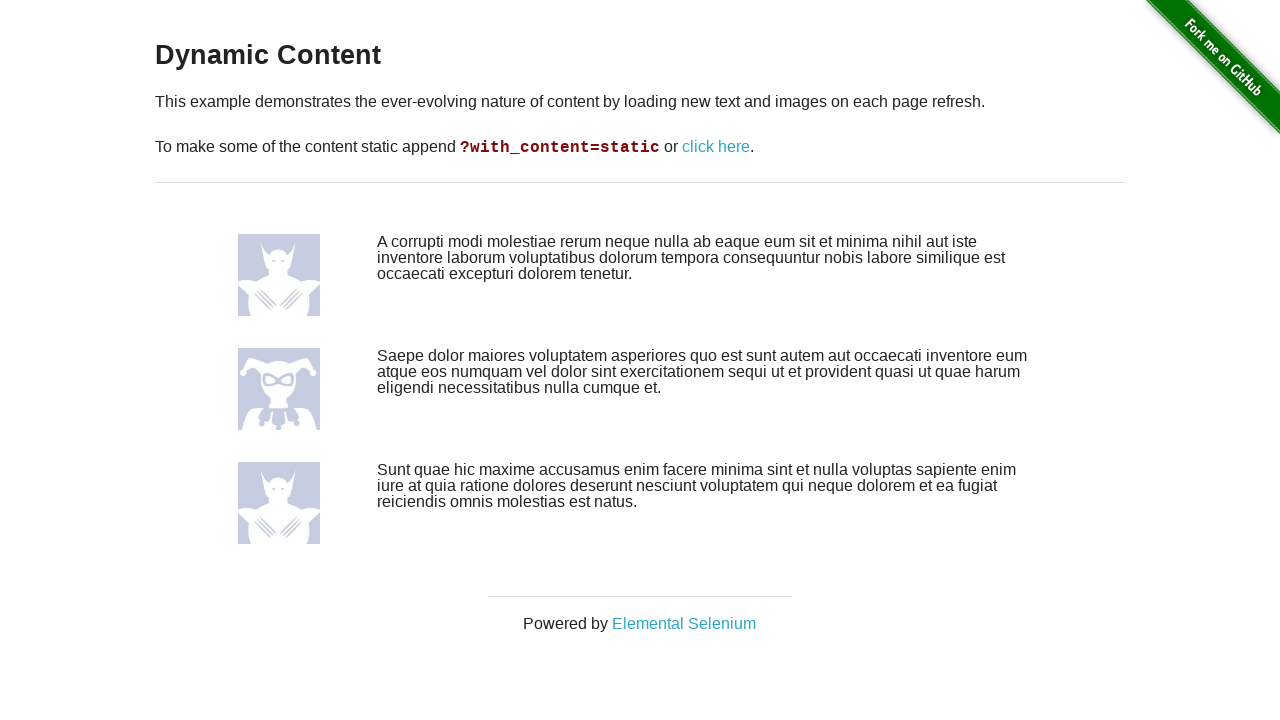

Waited 3 seconds for content to load after first reload
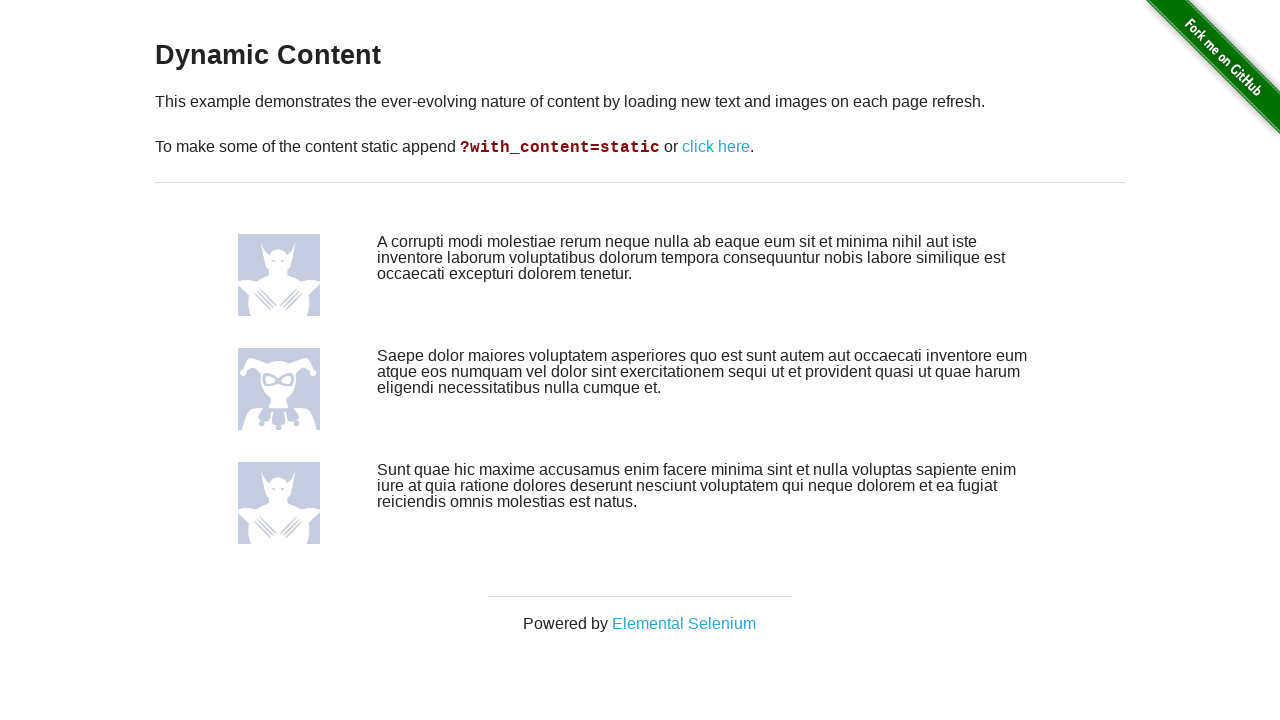

Reloaded page for second time
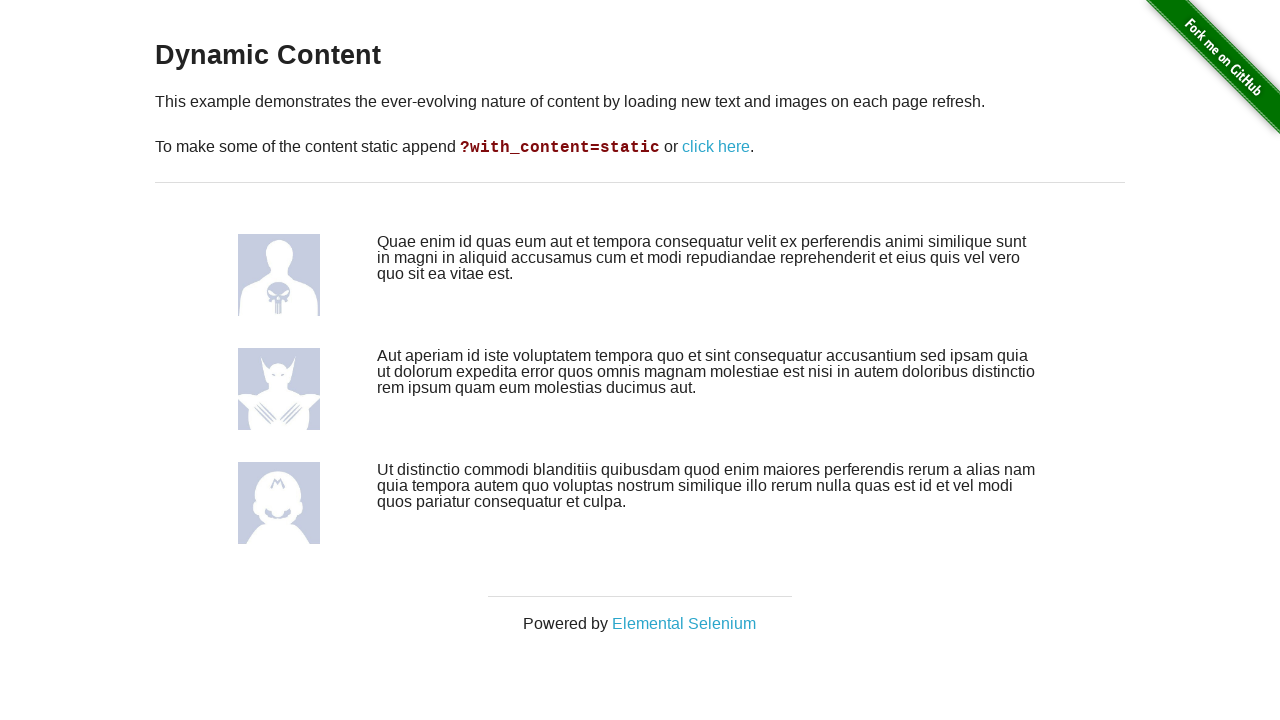

Waited 3 seconds for content to load after second reload
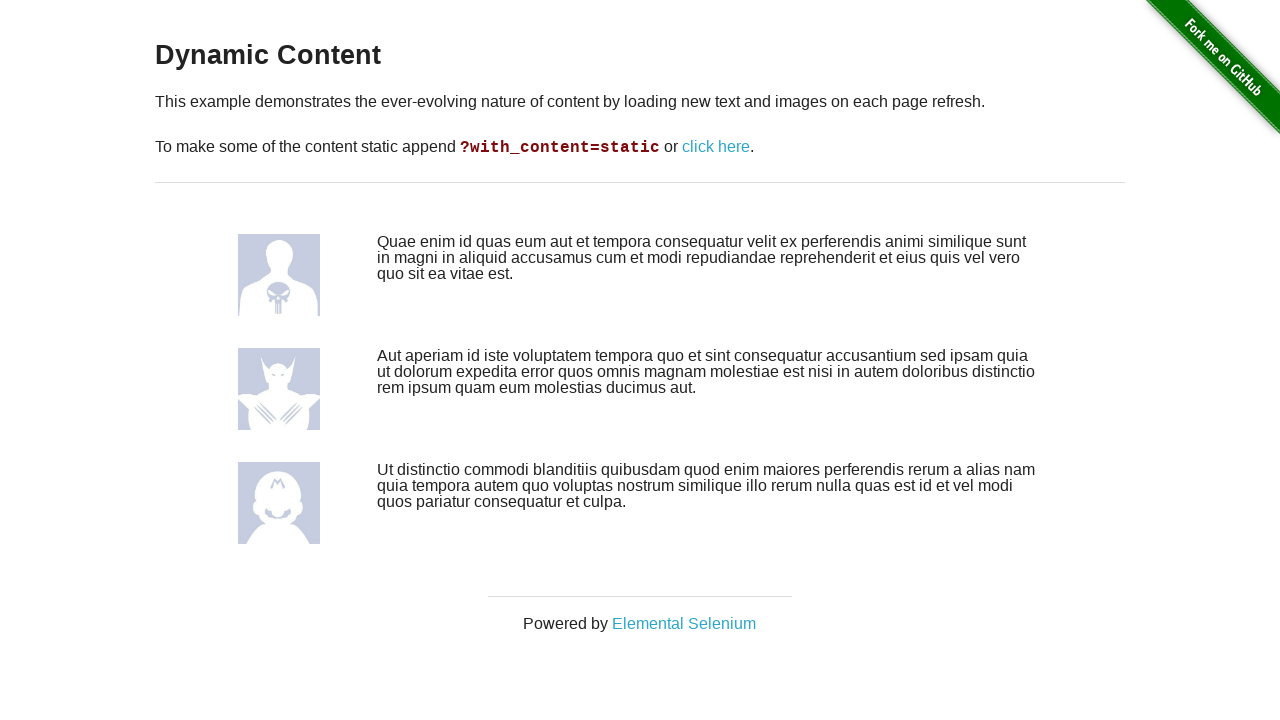

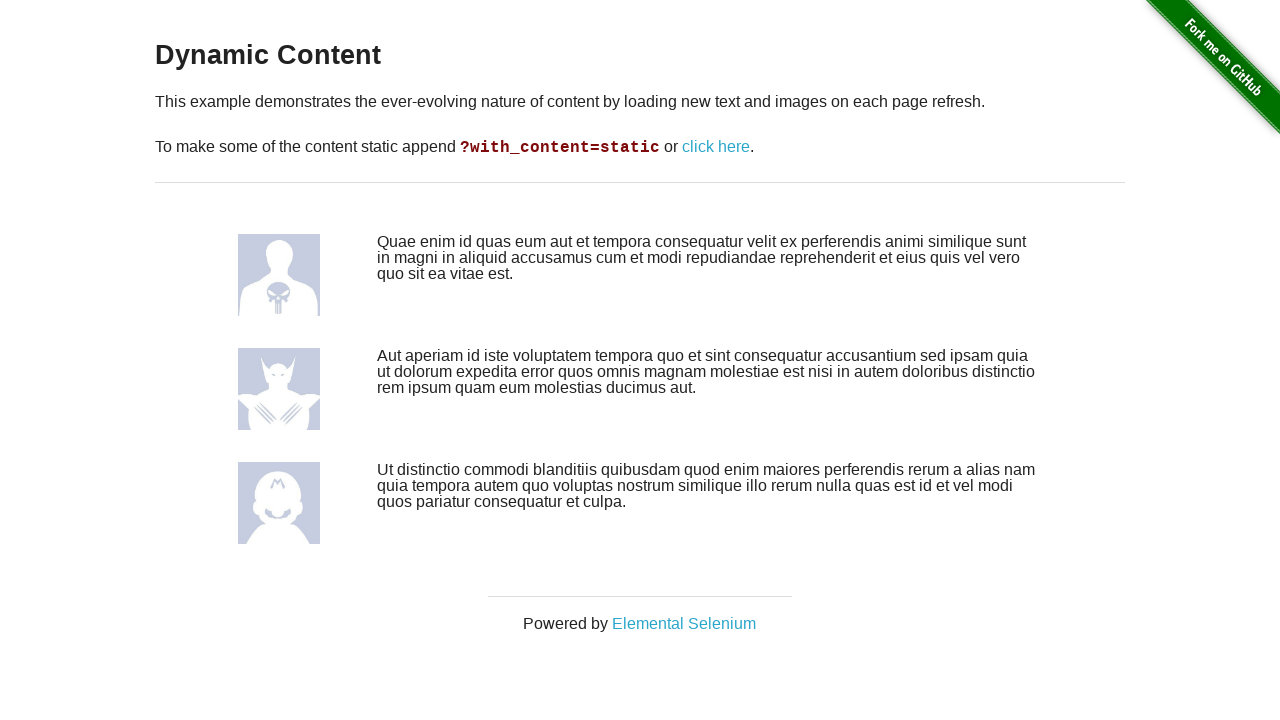